Tests login with no credentials to verify error message appears

Starting URL: https://the-internet.herokuapp.com/login

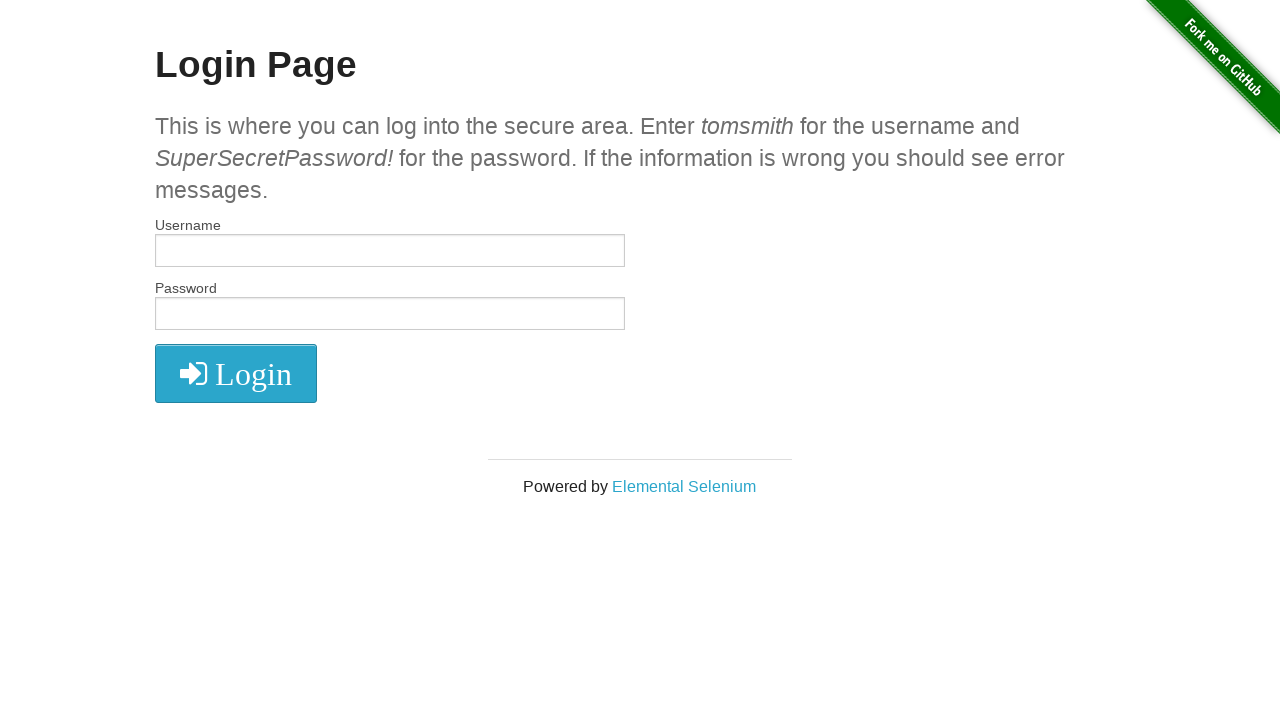

Filled username field with empty string on #username
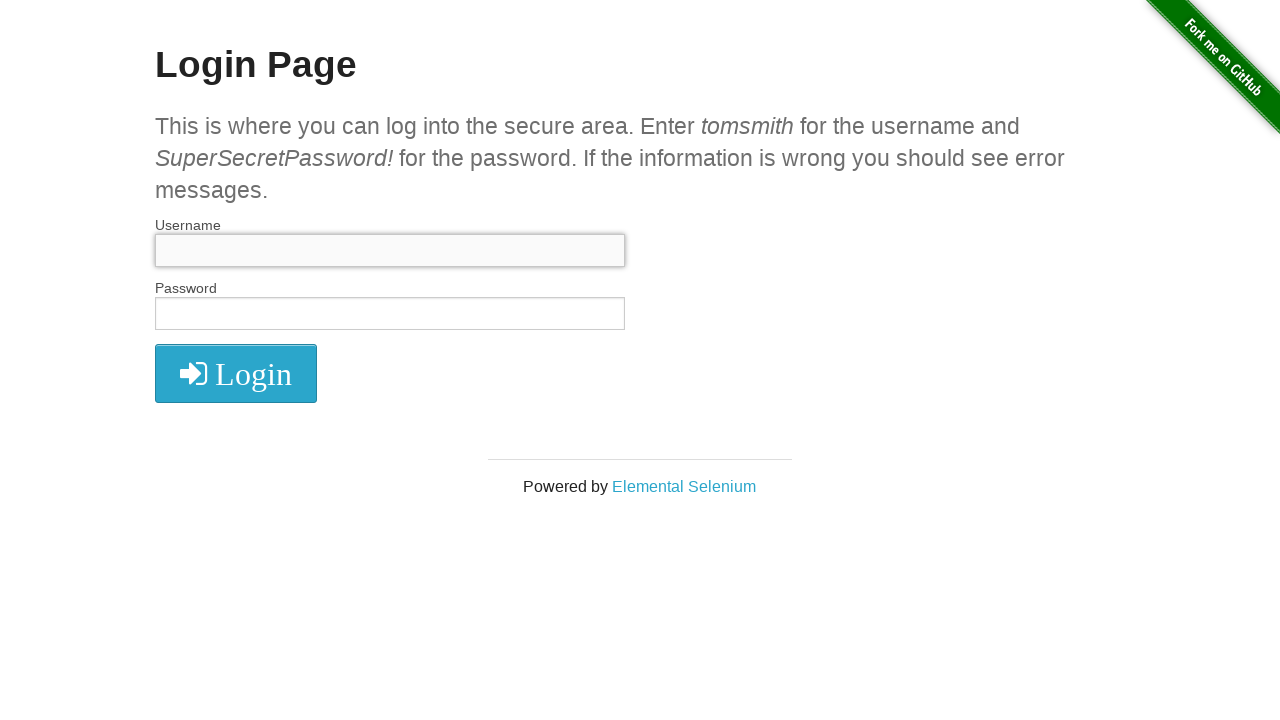

Filled password field with empty string on #password
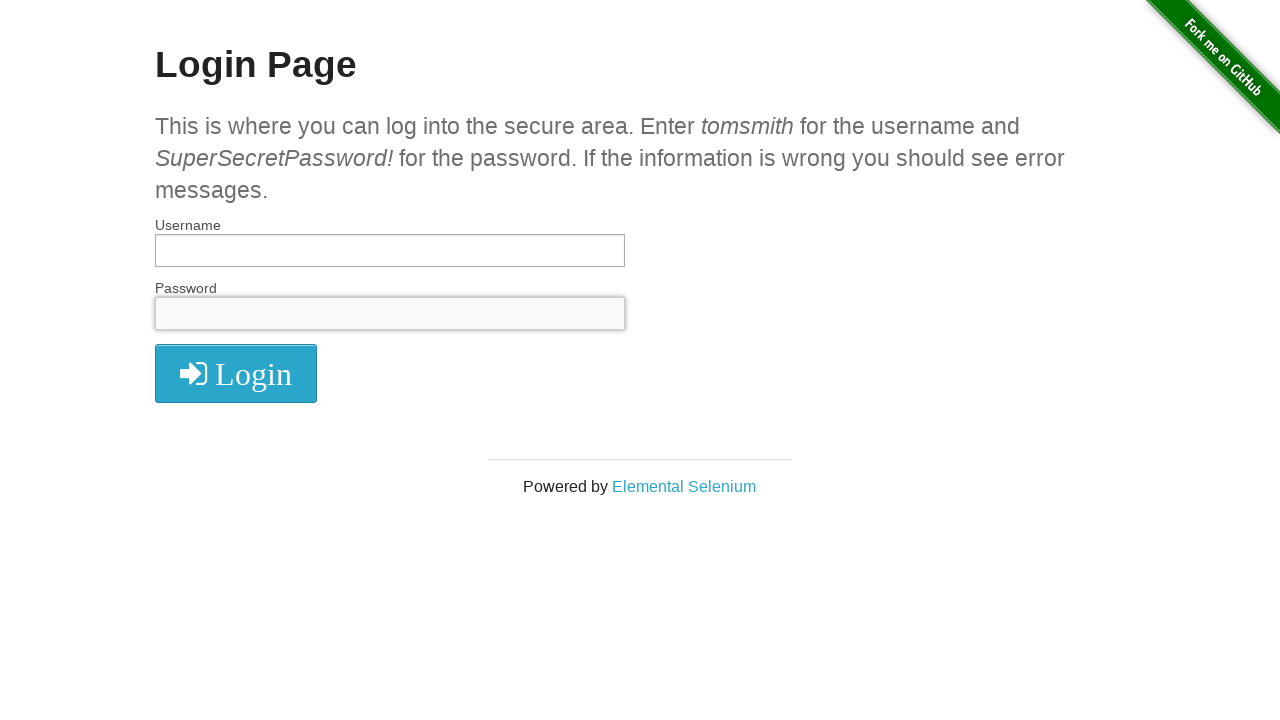

Clicked login button at (236, 373) on button[type='submit']
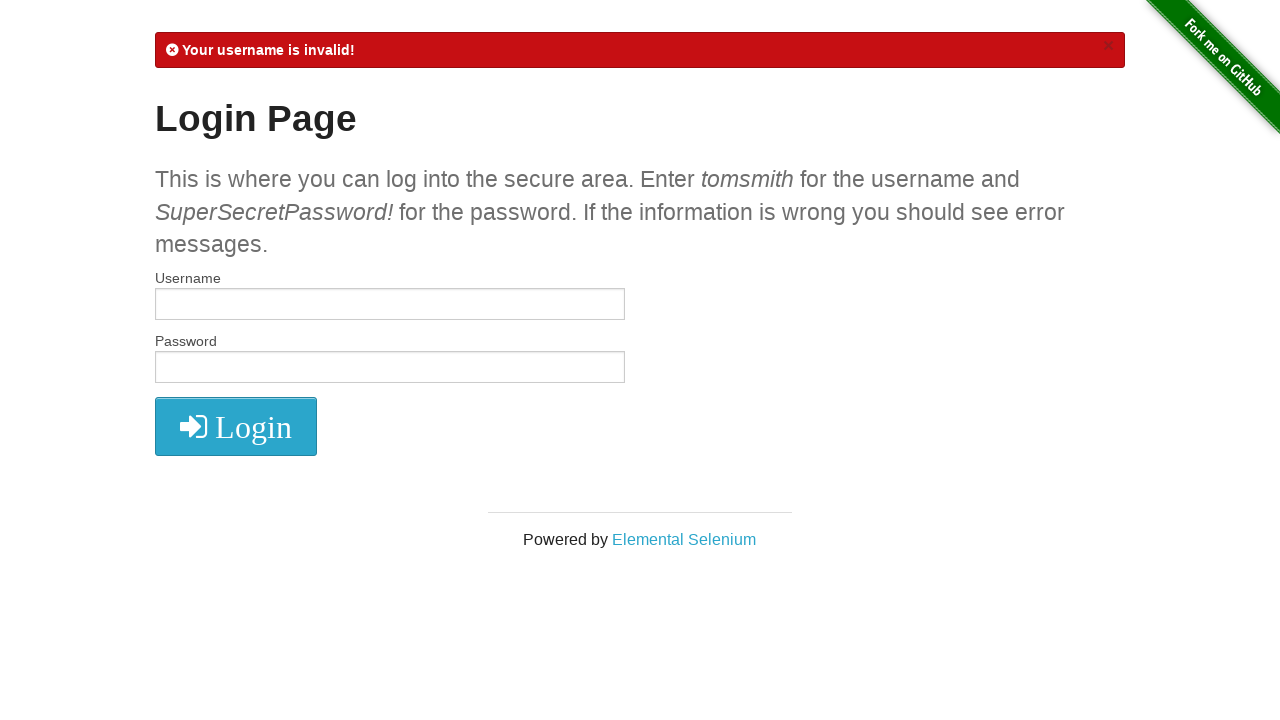

Error message appeared confirming no credentials login attempt failed
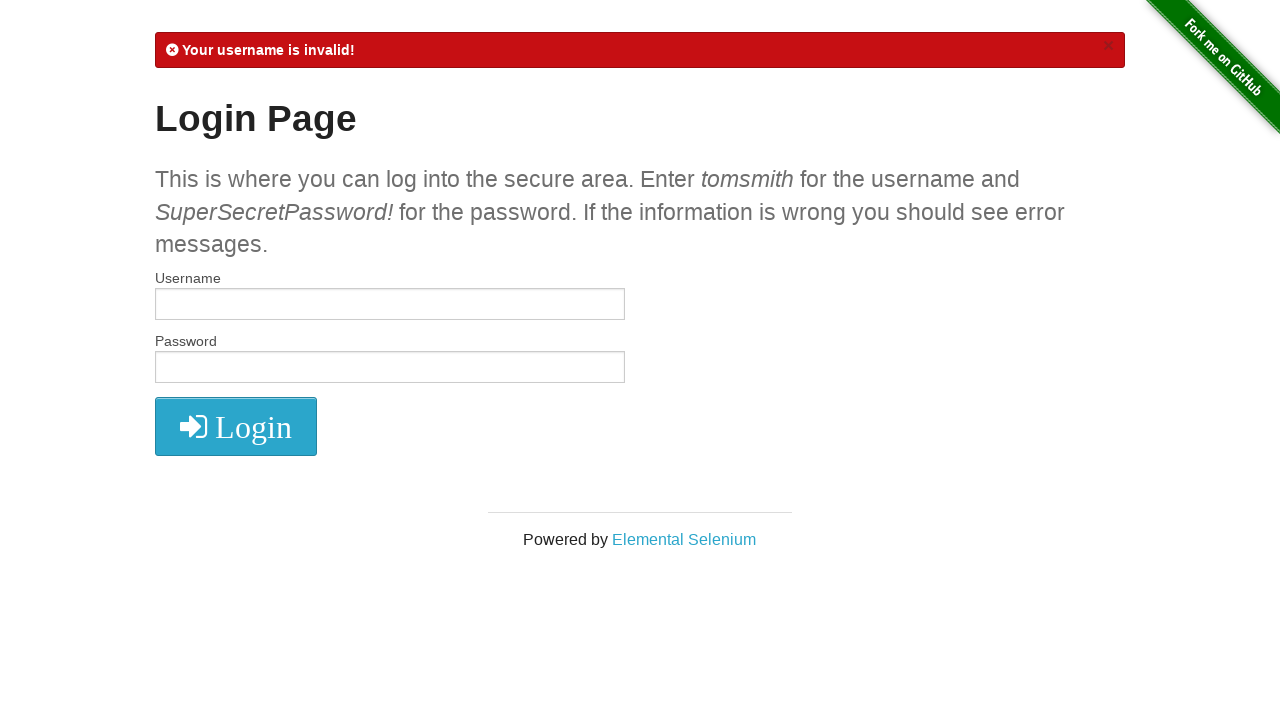

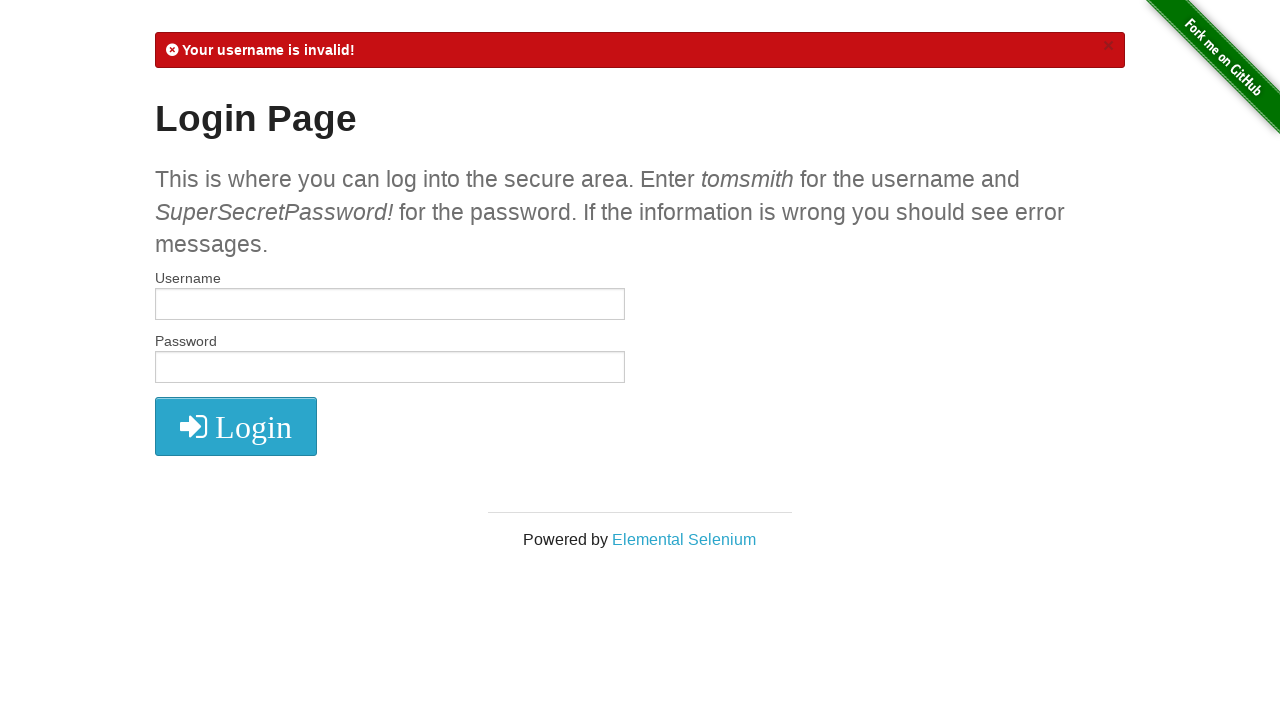